Tests that the "Enable After 5 Seconds" button becomes enabled after waiting 5 seconds

Starting URL: https://demoqa.com/dynamic-properties

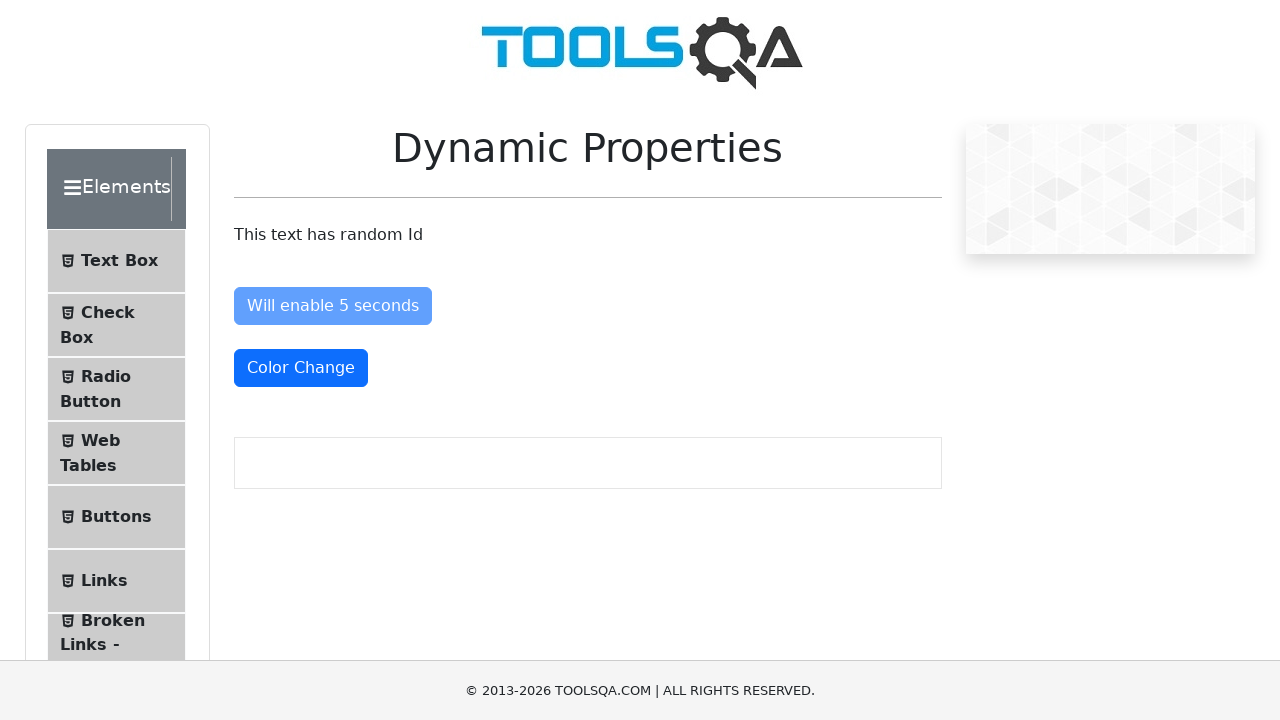

Waited for 'Enable After 5 Seconds' button to become enabled
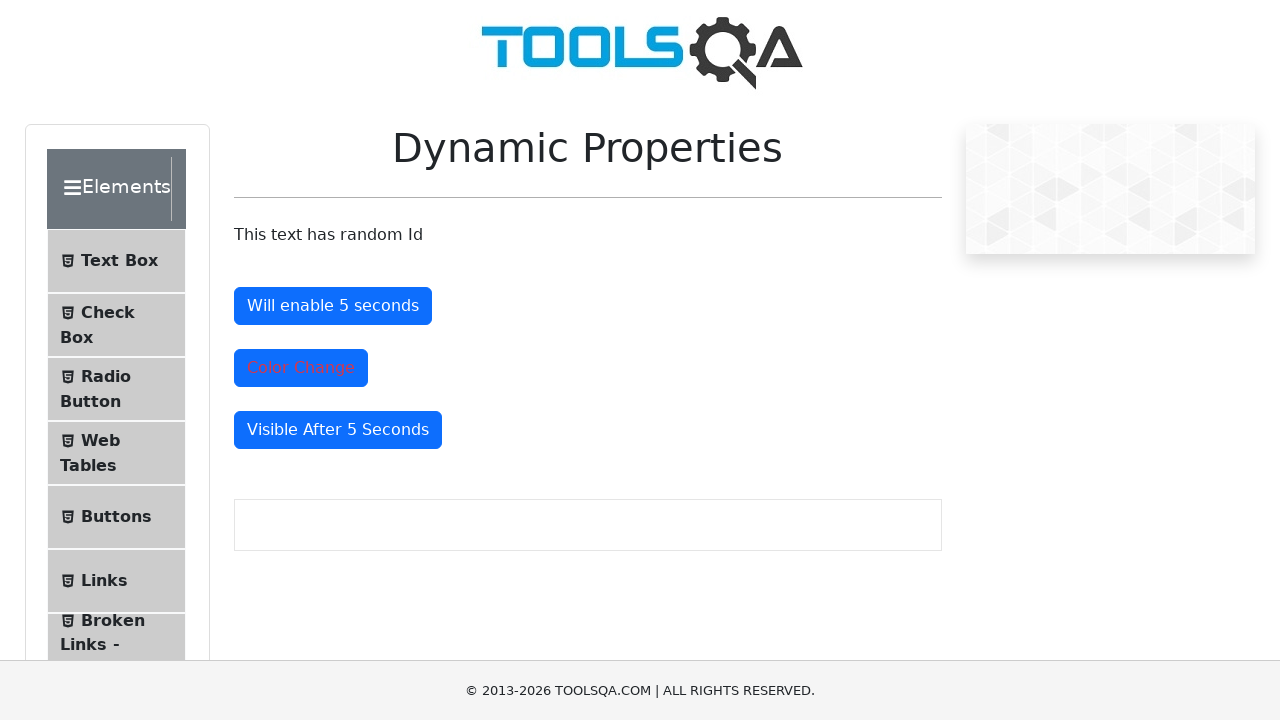

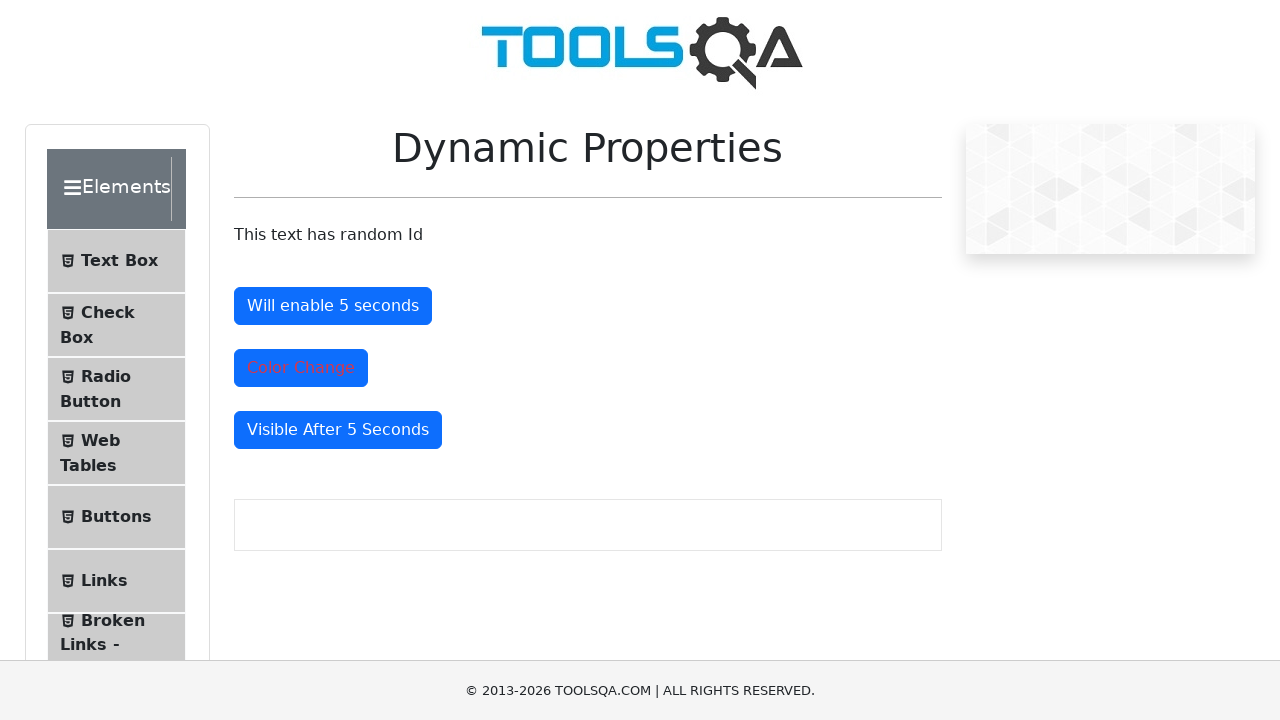